Navigates to a broken images test page and verifies that images are present on the page

Starting URL: http://the-internet.herokuapp.com

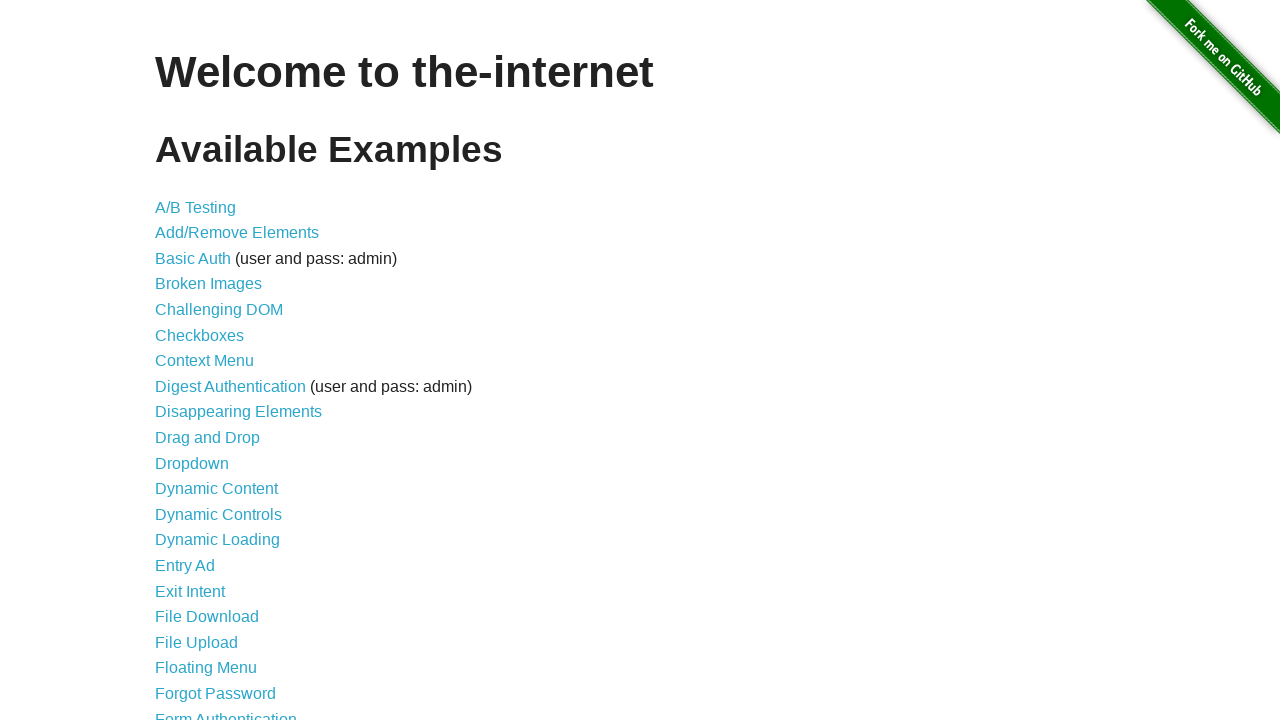

Clicked on the broken images link at (208, 284) on a[href='/broken_images']
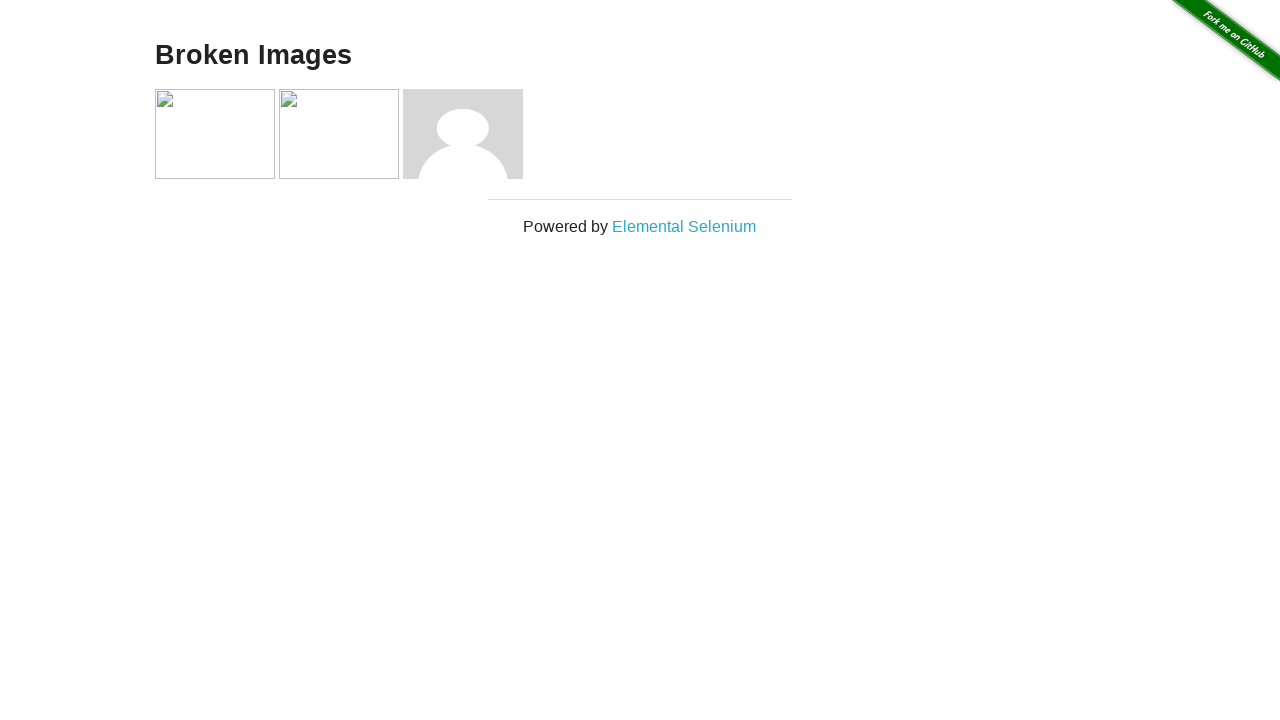

Waited for images to load on the page
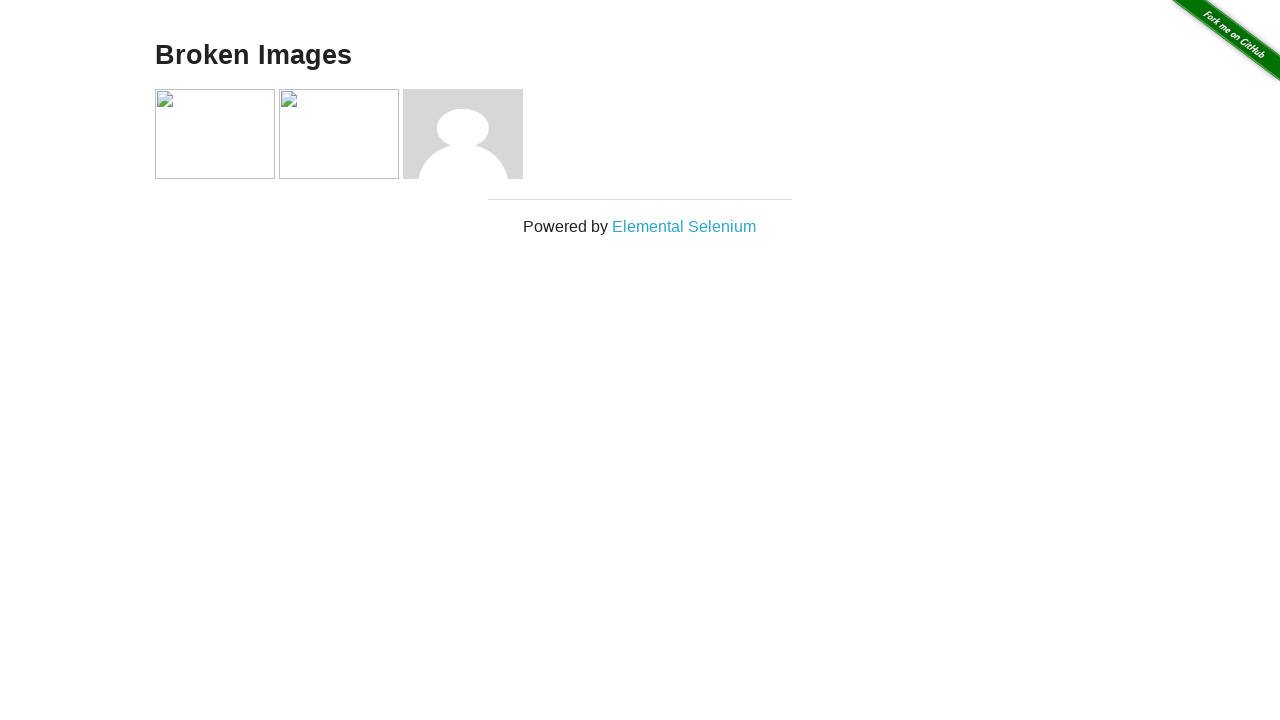

Retrieved all images from the page
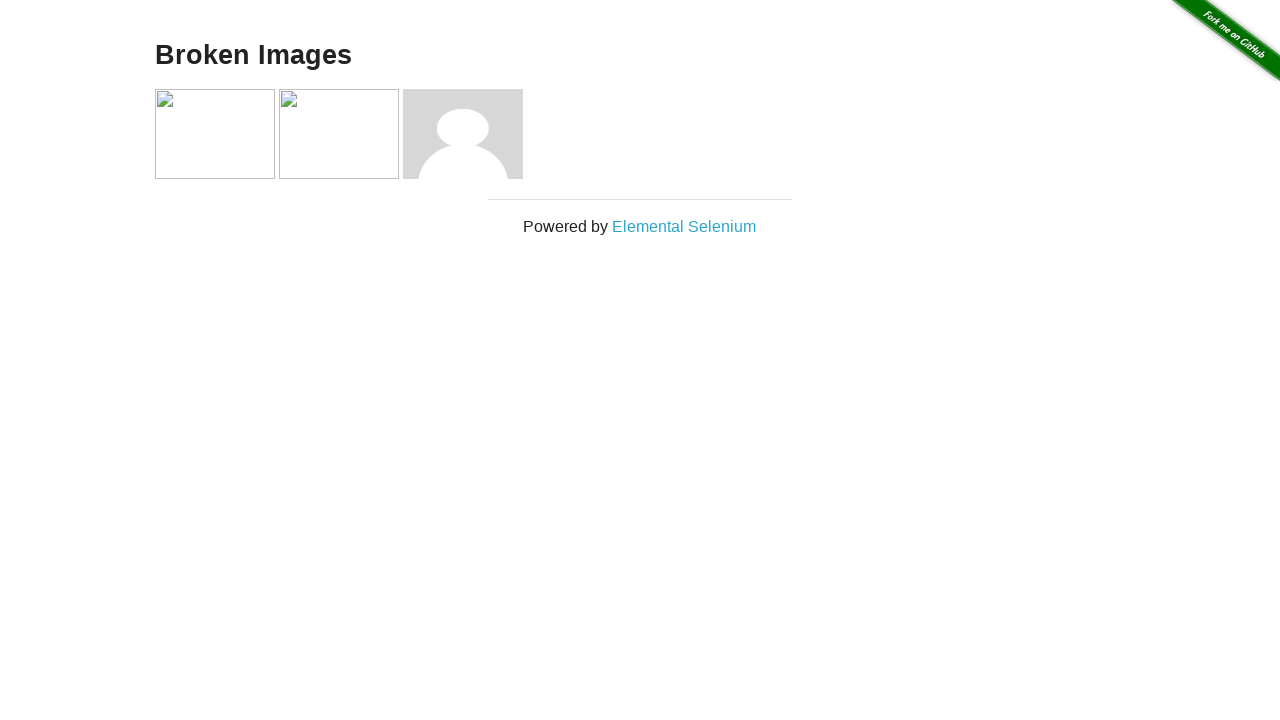

Verified that images are present on the page
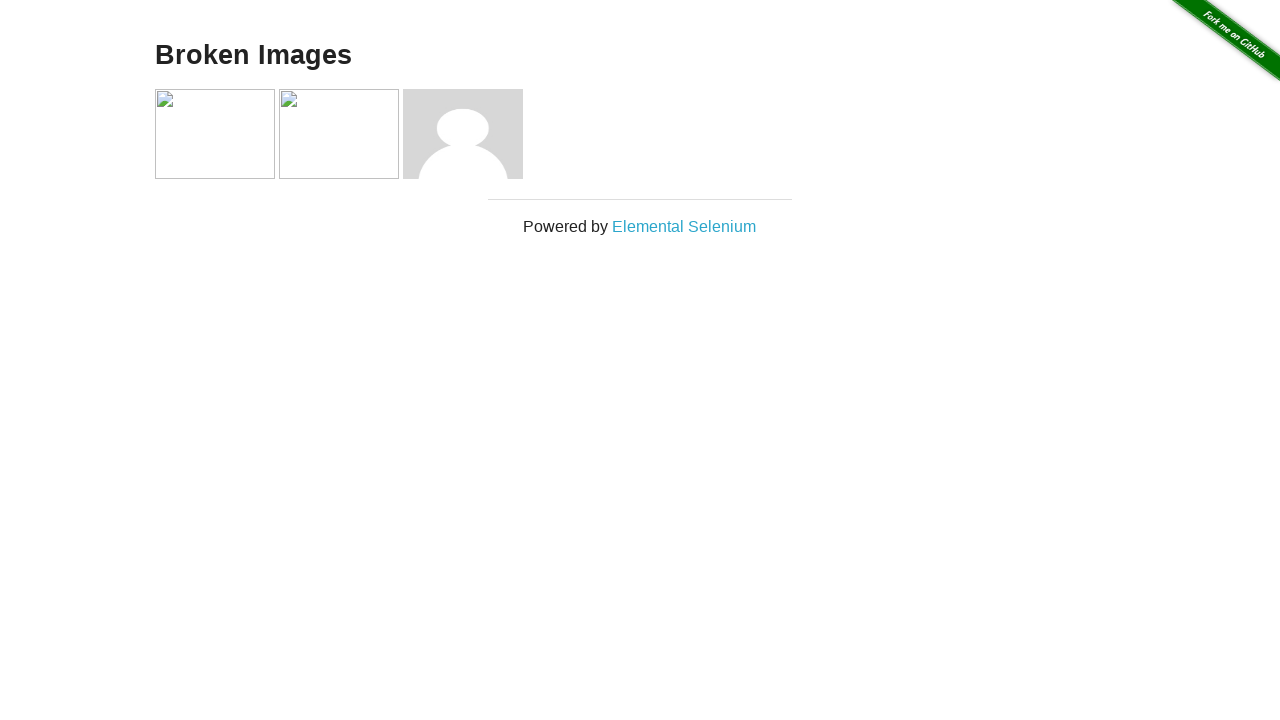

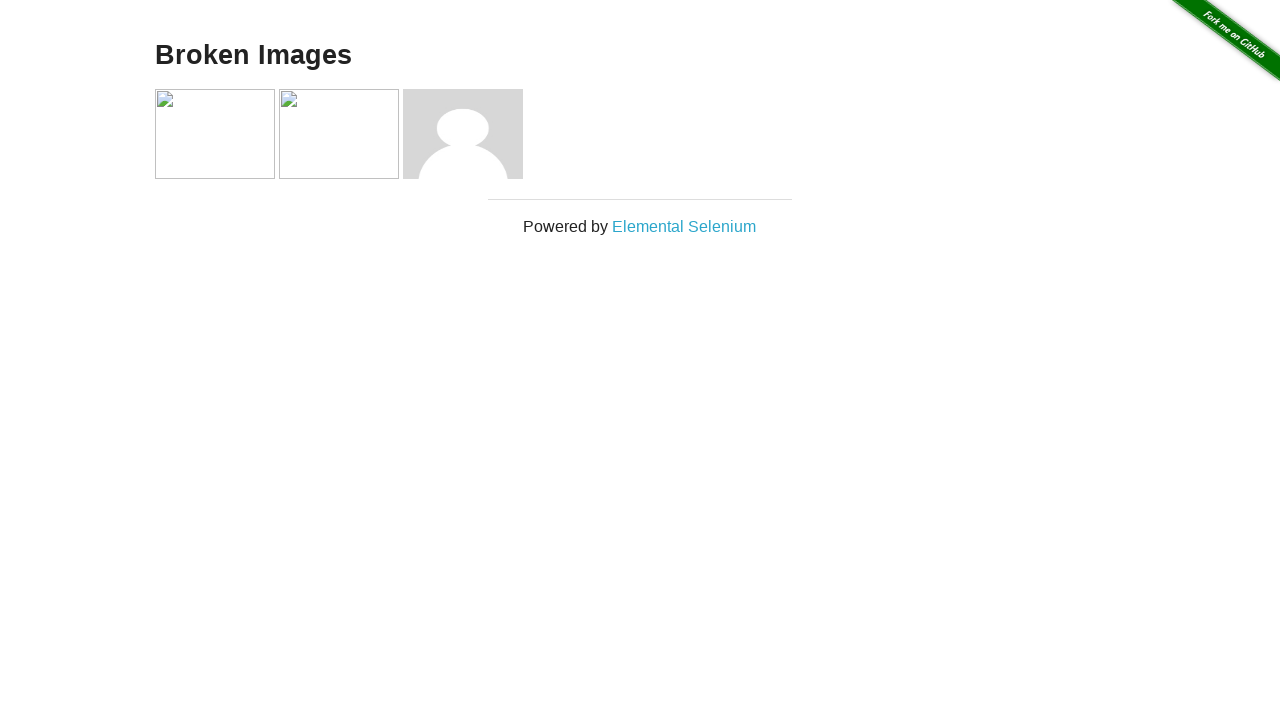